Tests the jQuery UI datepicker widget by switching to the iframe, clicking on the datepicker input to open the calendar, and selecting a specific date from the calendar grid.

Starting URL: https://jqueryui.com/datepicker/

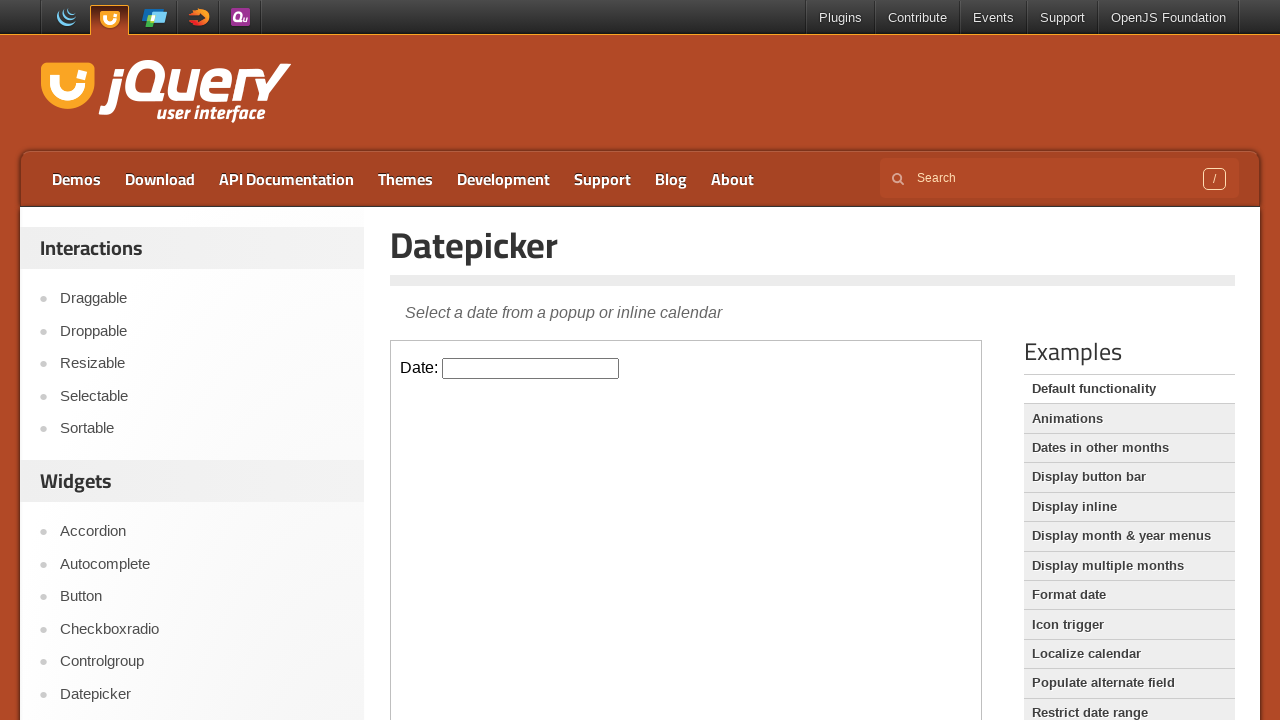

Located iframe containing the datepicker widget
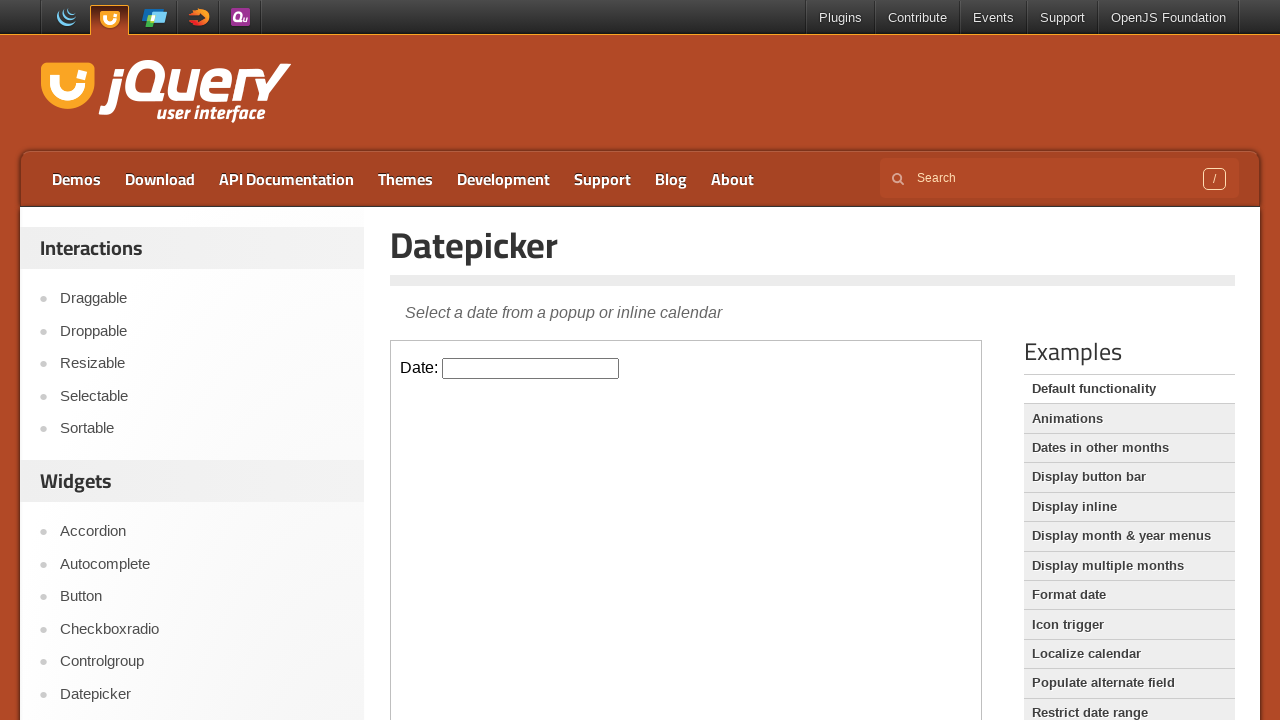

Clicked on datepicker input to open the calendar at (531, 368) on xpath=//*[@id='content']/iframe >> internal:control=enter-frame >> #datepicker
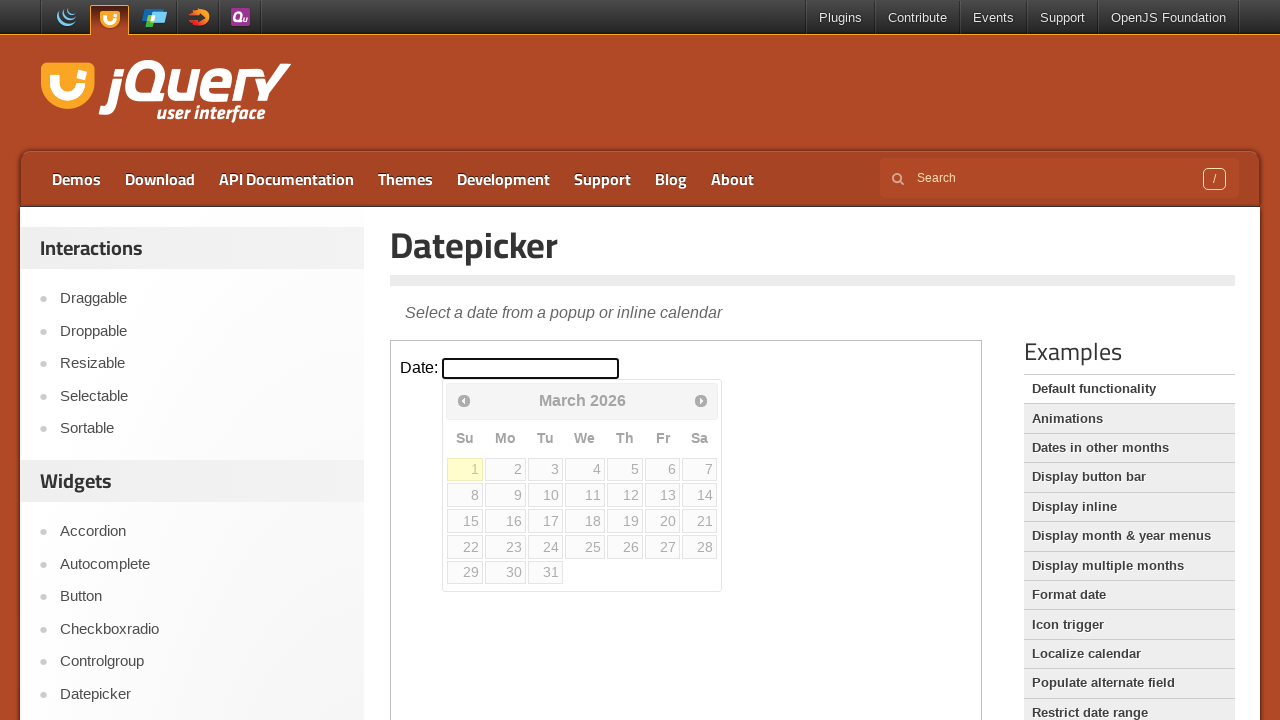

Selected date from calendar grid (row 4, column 7) at (700, 547) on xpath=//*[@id='content']/iframe >> internal:control=enter-frame >> xpath=//*[@id
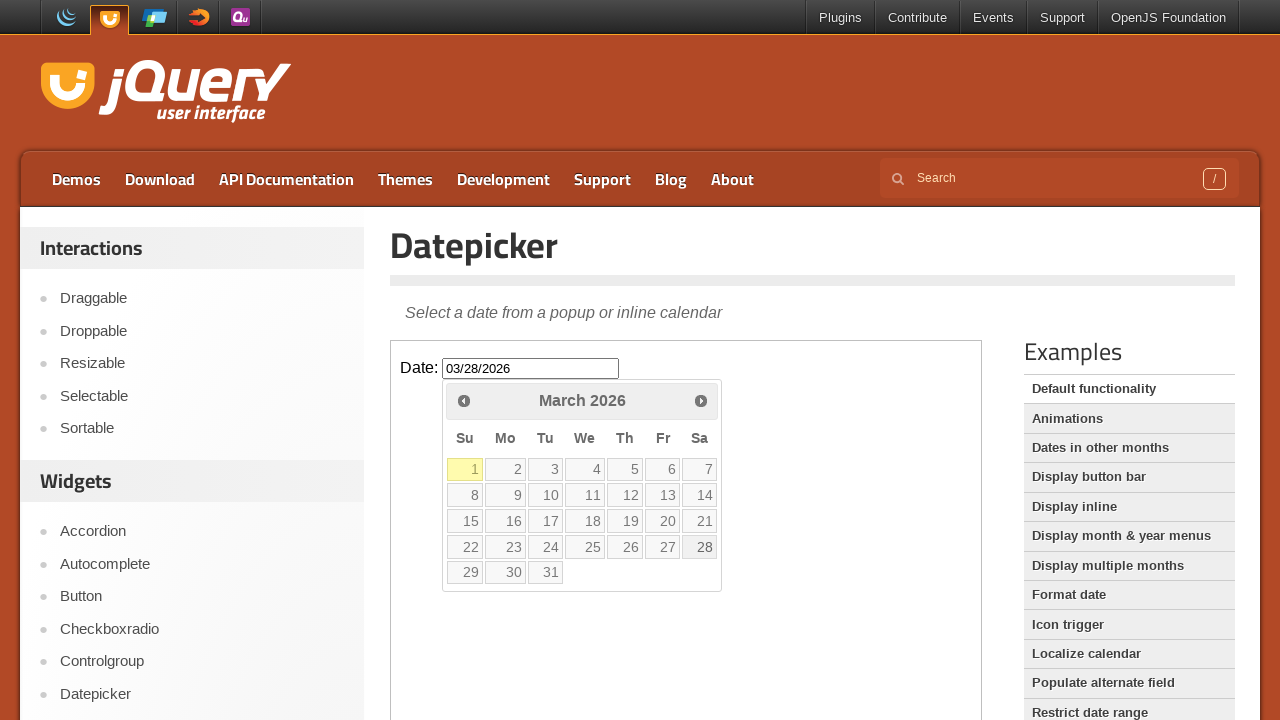

Waited 500ms for date selection to complete
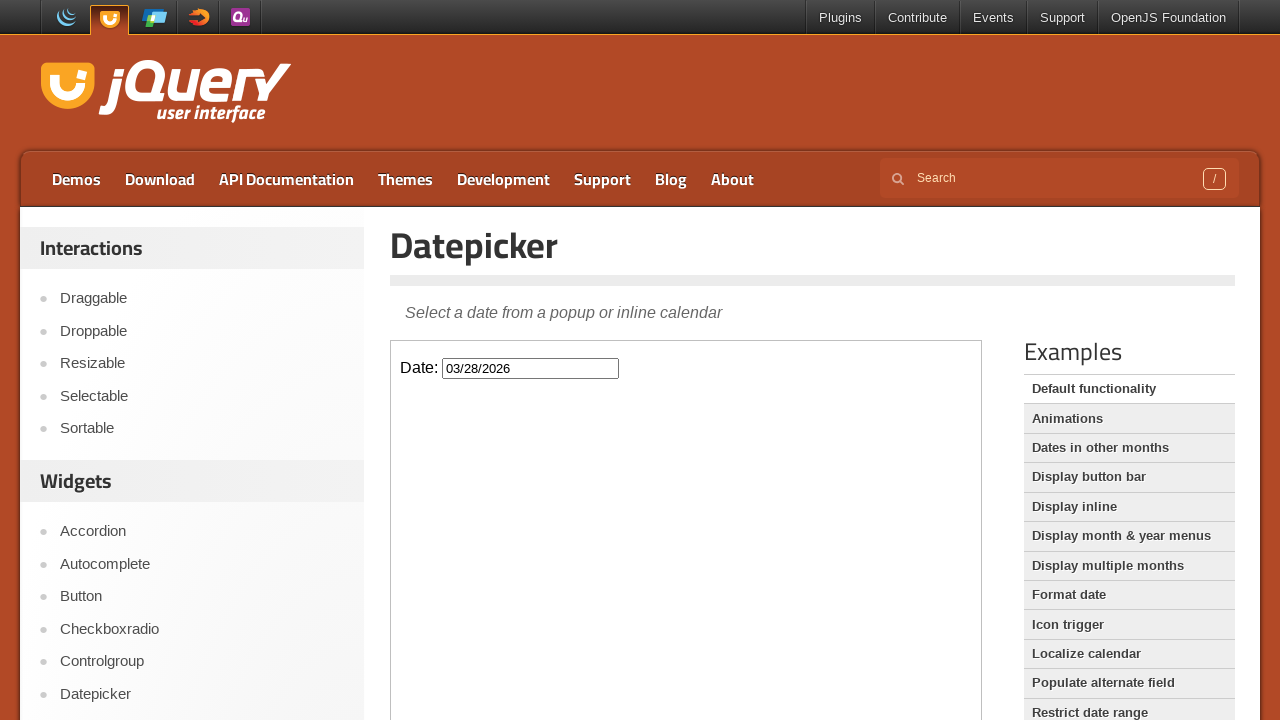

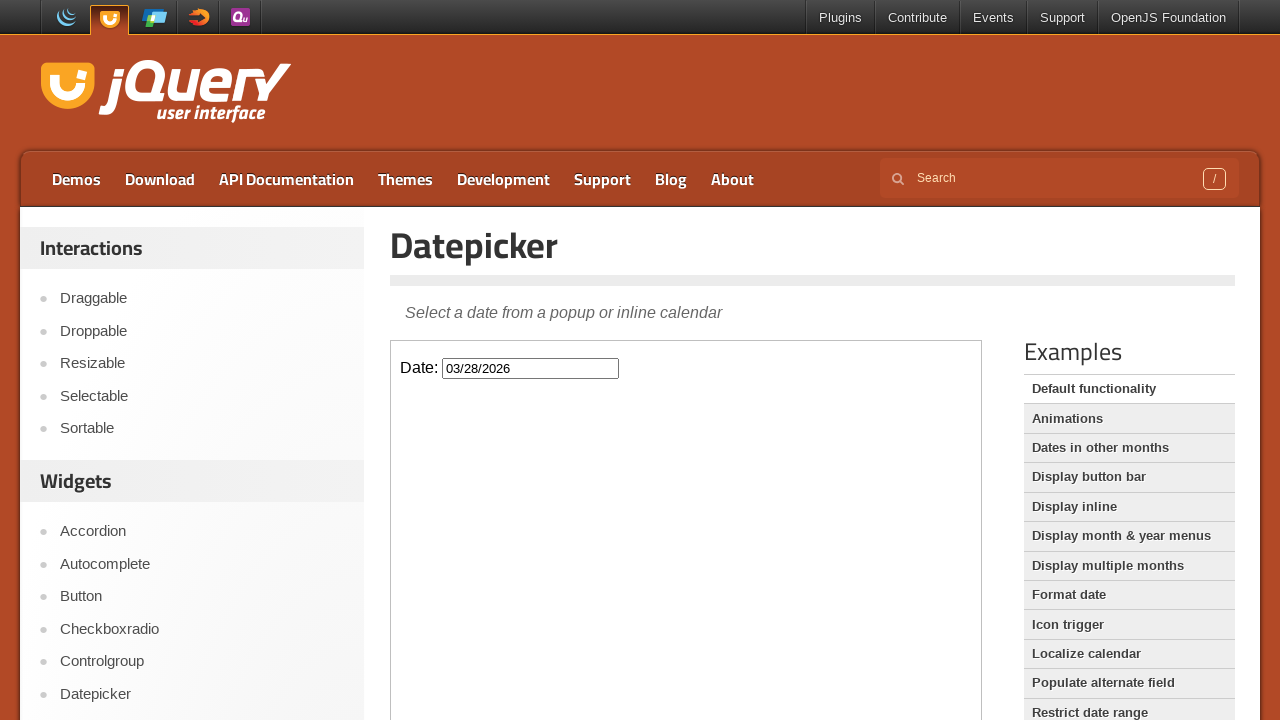